Tests HTML5 drag and drop functionality by dragging element from column A to column B and verifying the elements have switched positions.

Starting URL: http://the-internet.herokuapp.com/drag_and_drop

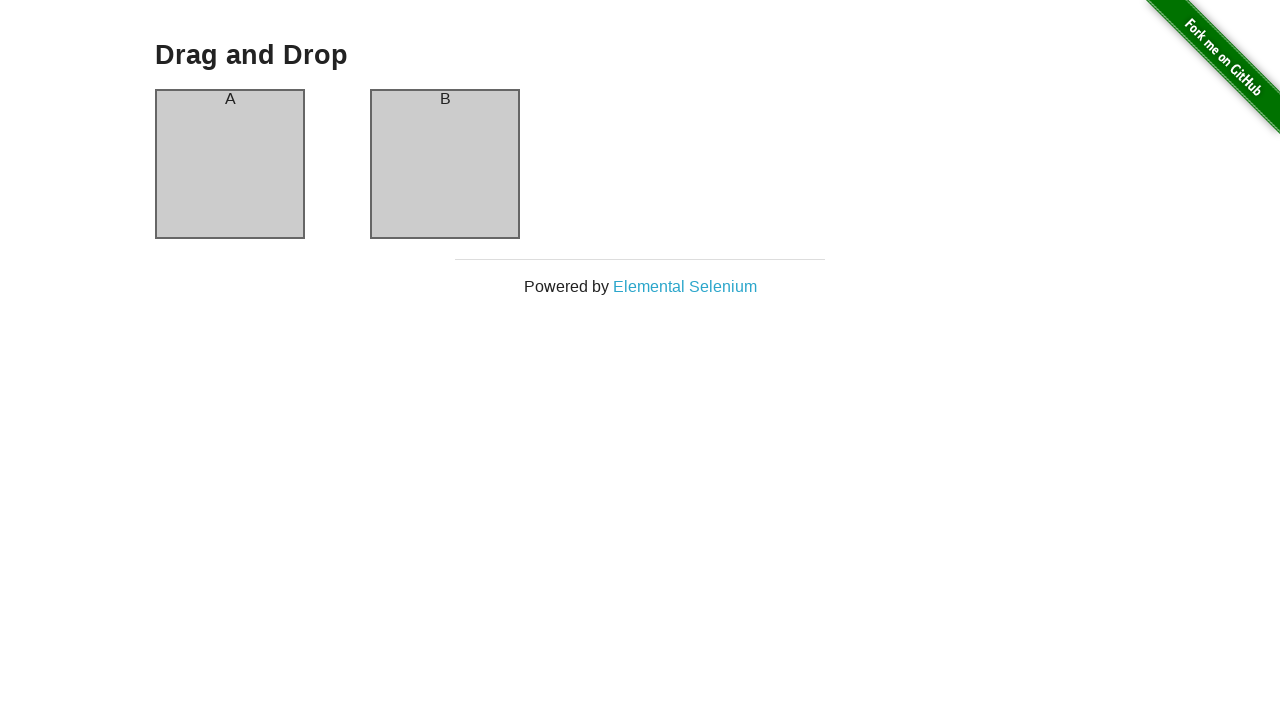

Dragged element from column A to column B at (445, 164)
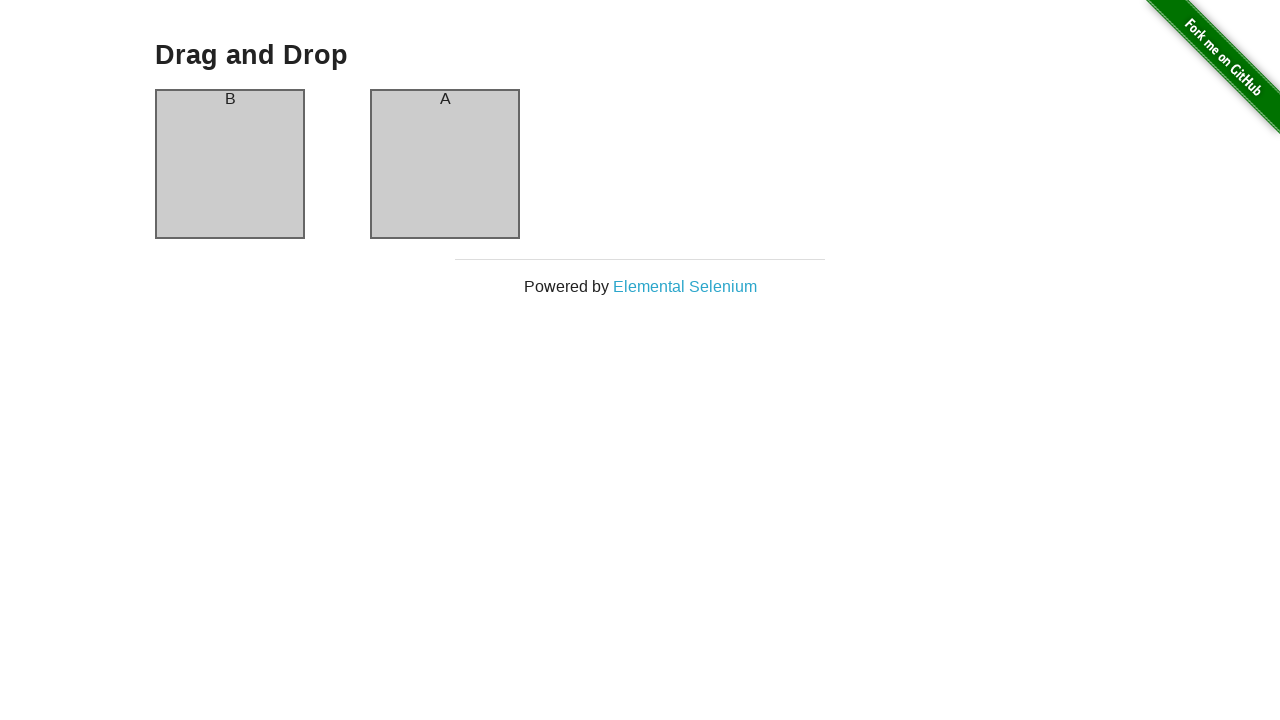

Waited for column A element to be ready
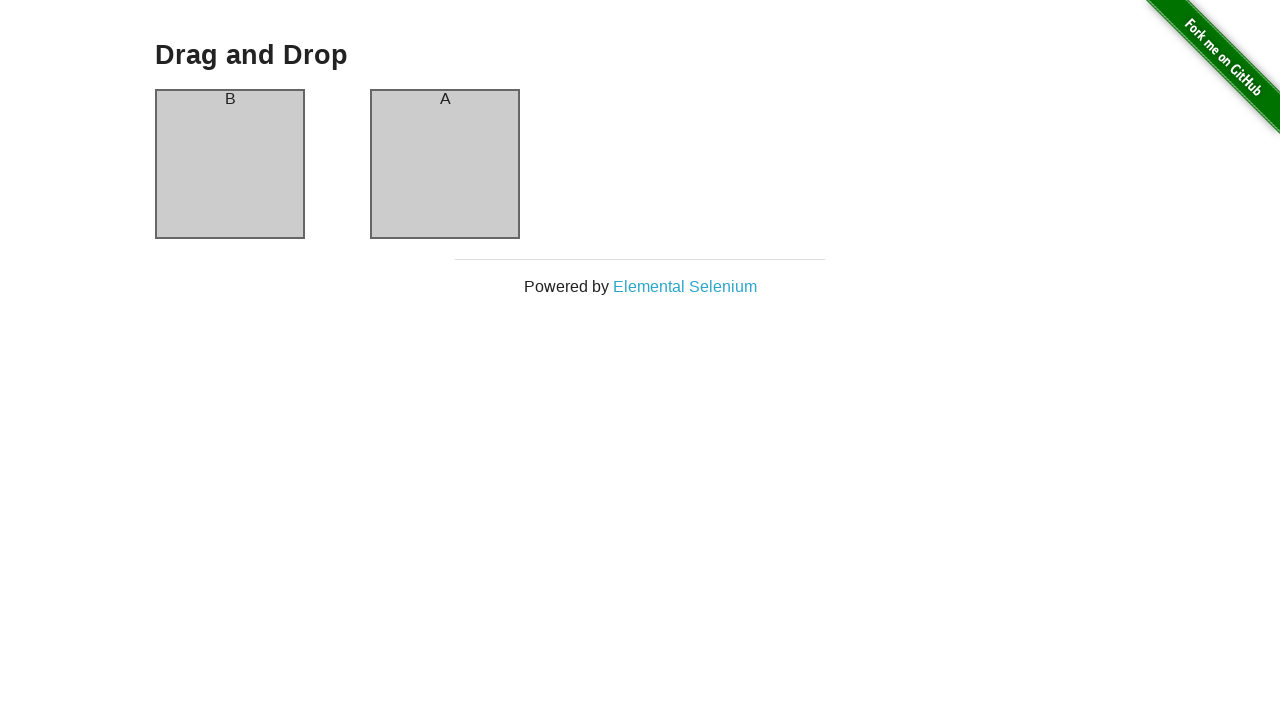

Retrieved text content from column A header
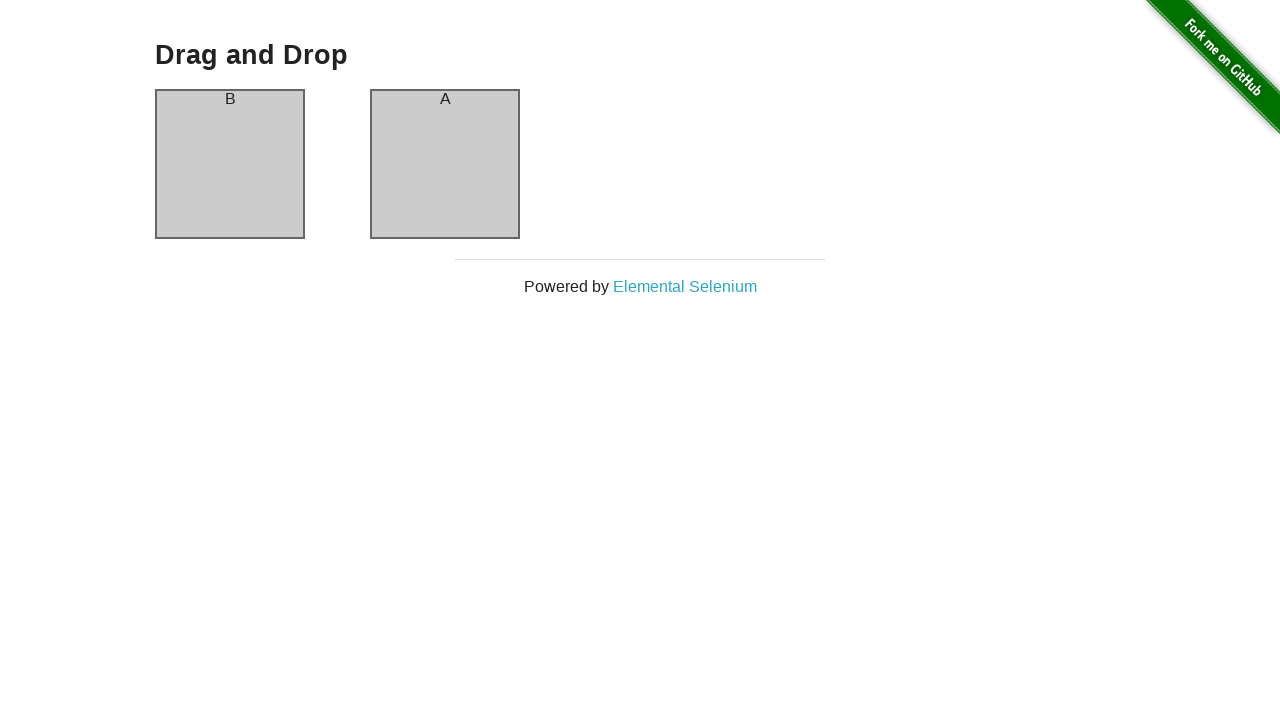

Retrieved text content from column B header
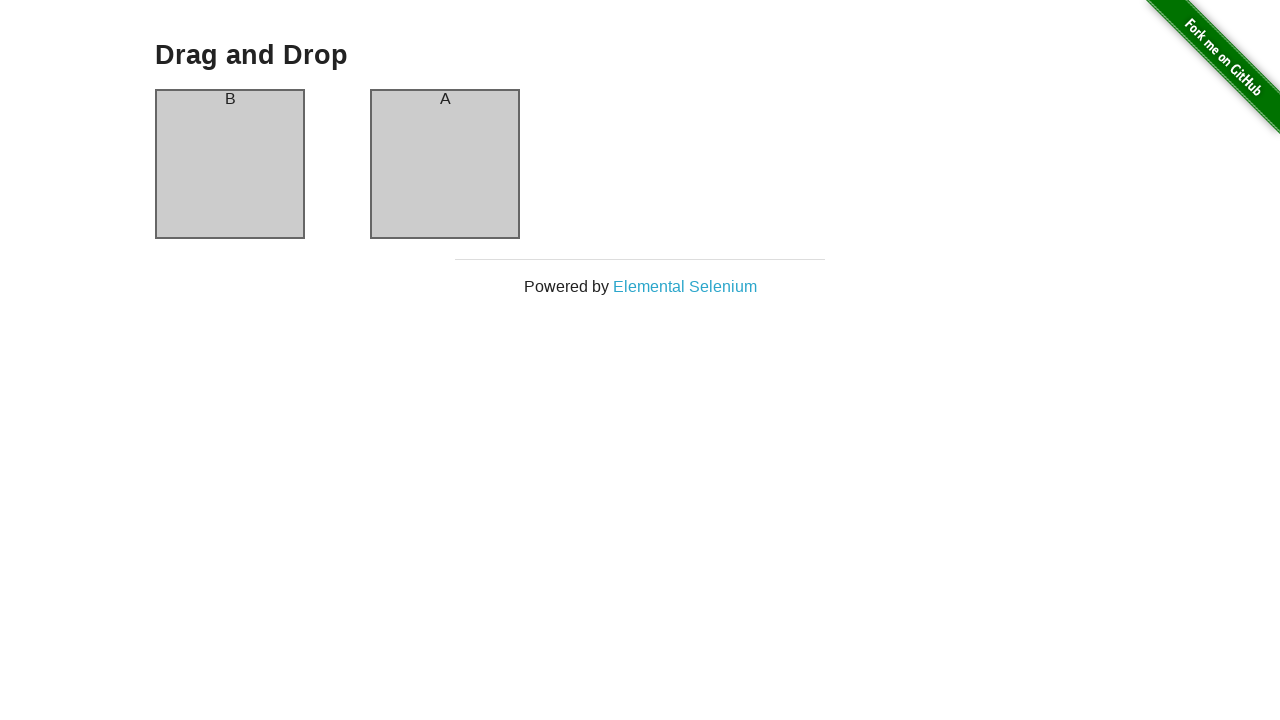

Verified column A header contains 'B' after drag and drop
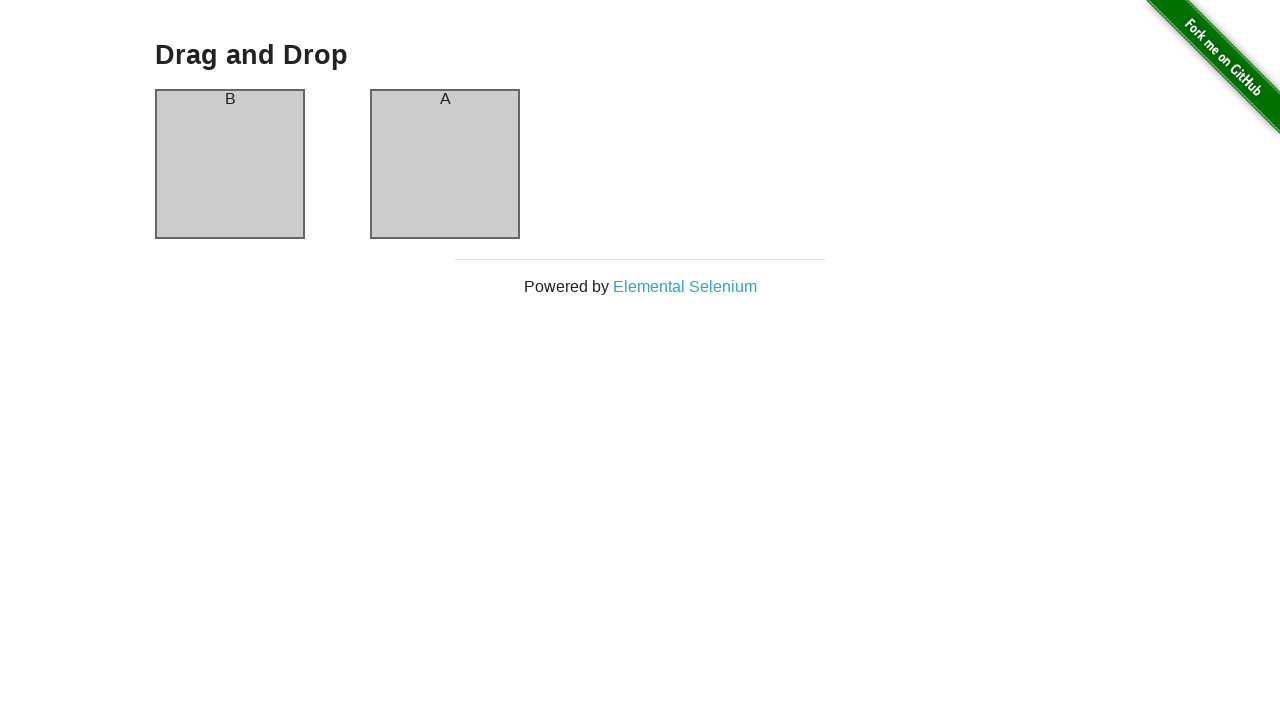

Verified column B header contains 'A' after drag and drop
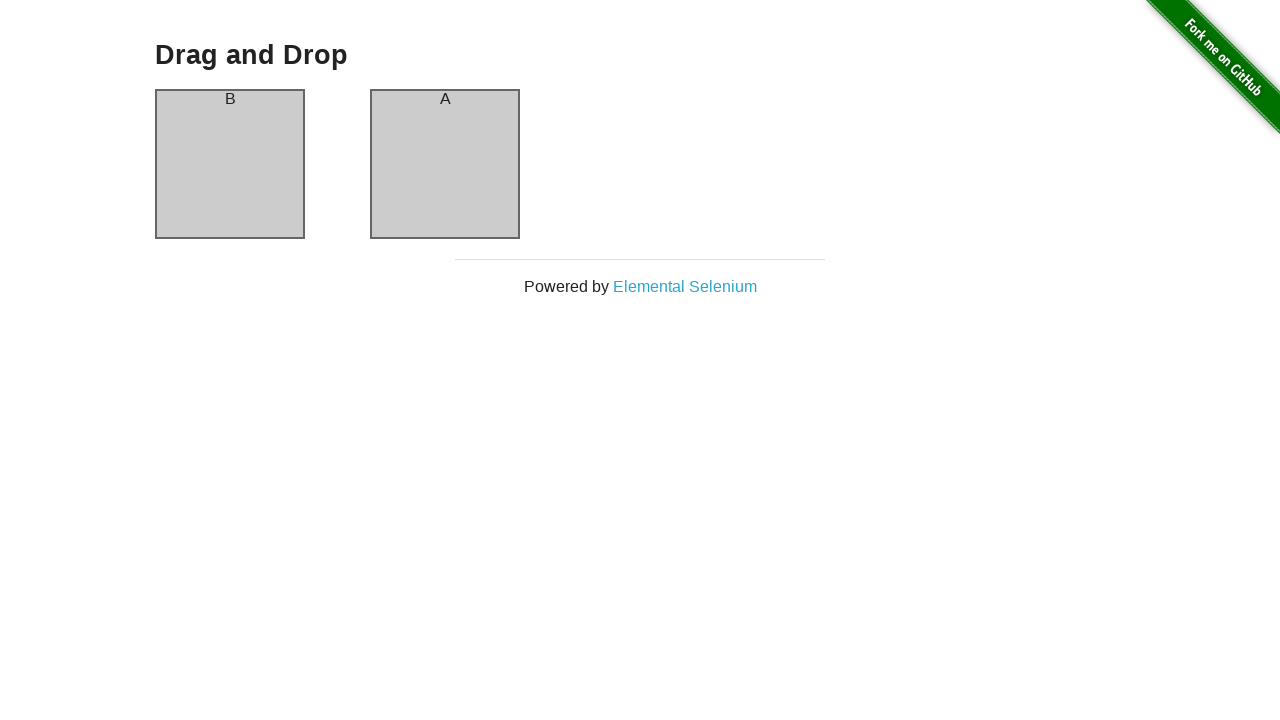

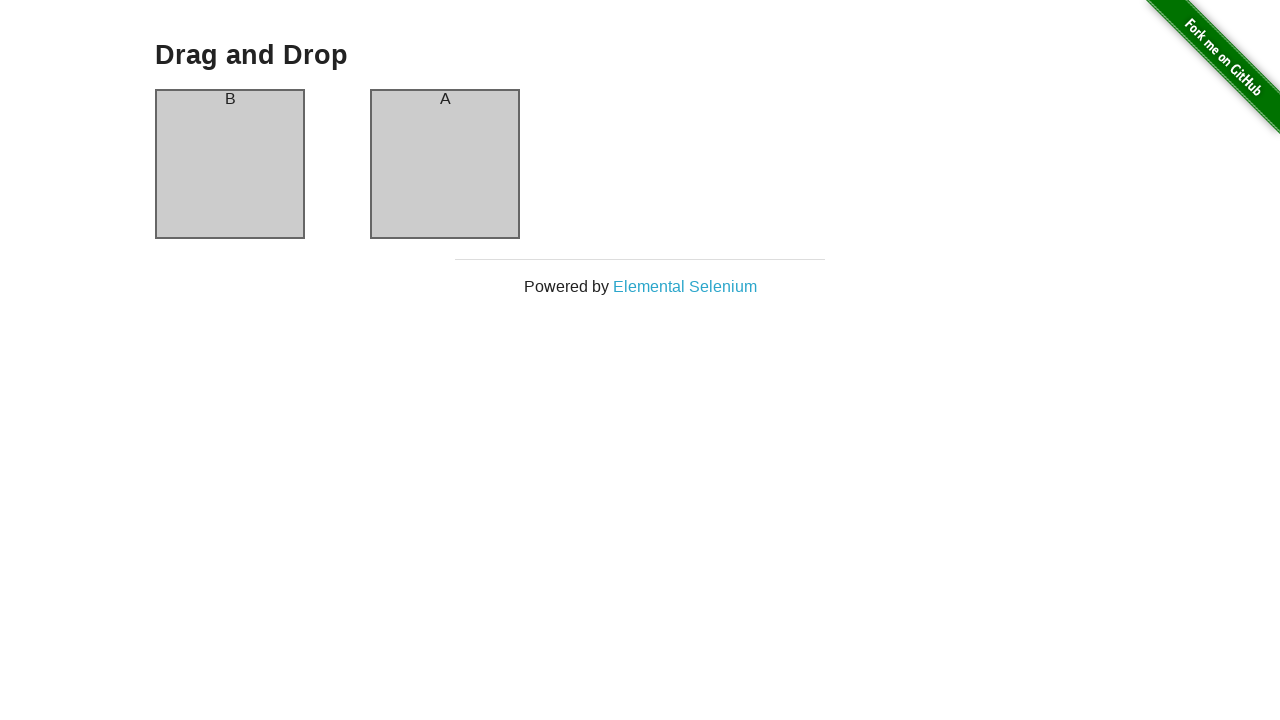